Navigates to TesterHome website, clicks on the community link, performs a search for "app" and submits the search

Starting URL: https://testerhome.com

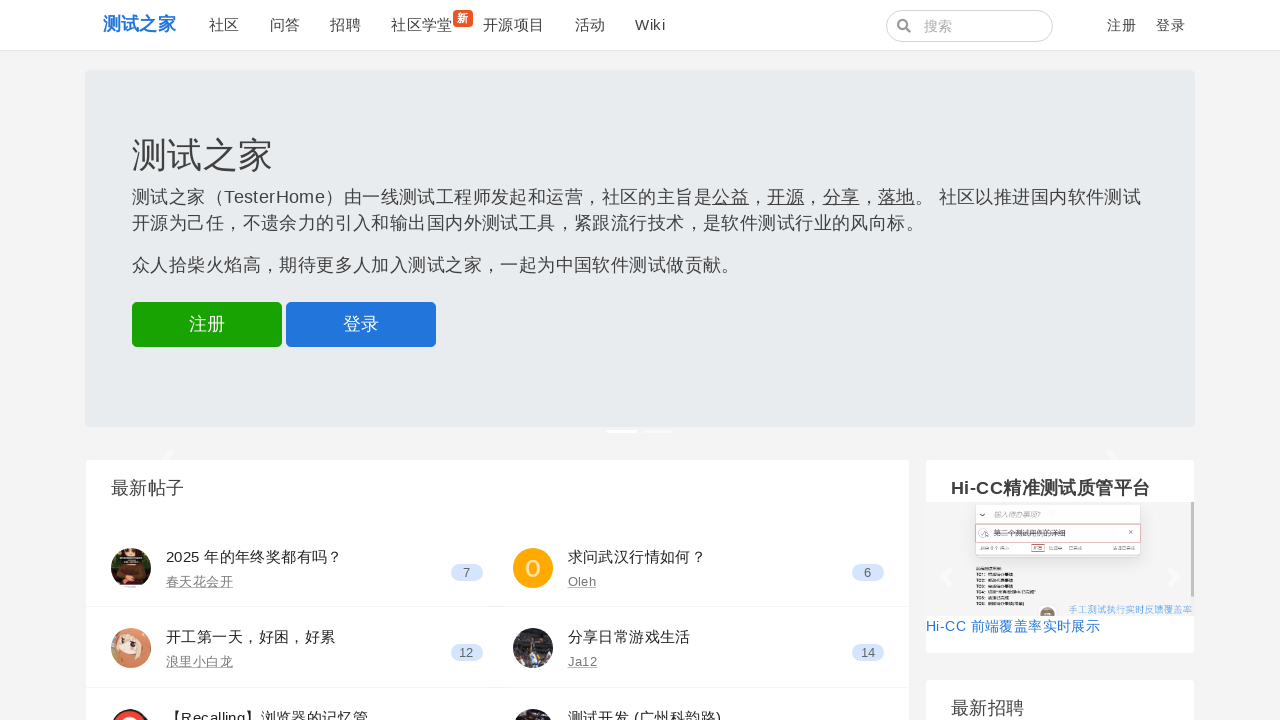

Navigated to TesterHome website
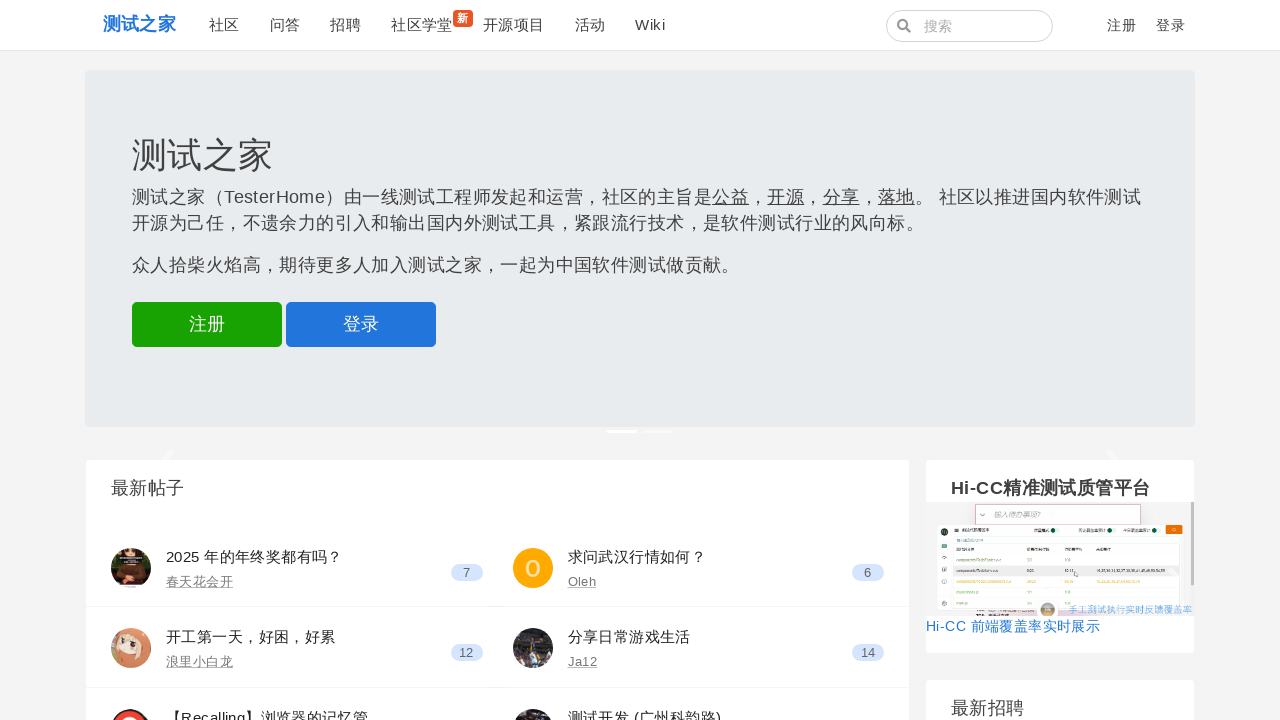

Clicked on the community link at (224, 25) on a:has-text('社区')
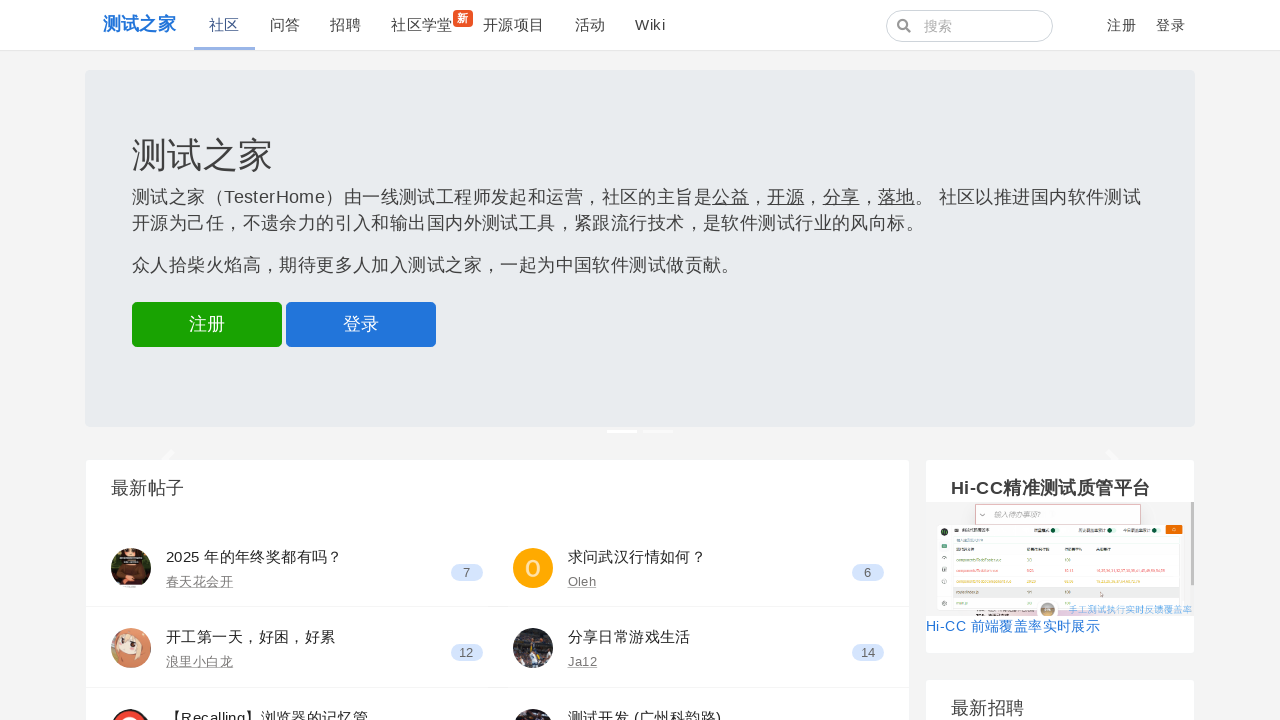

Filled search box with 'app' on input[name='q']
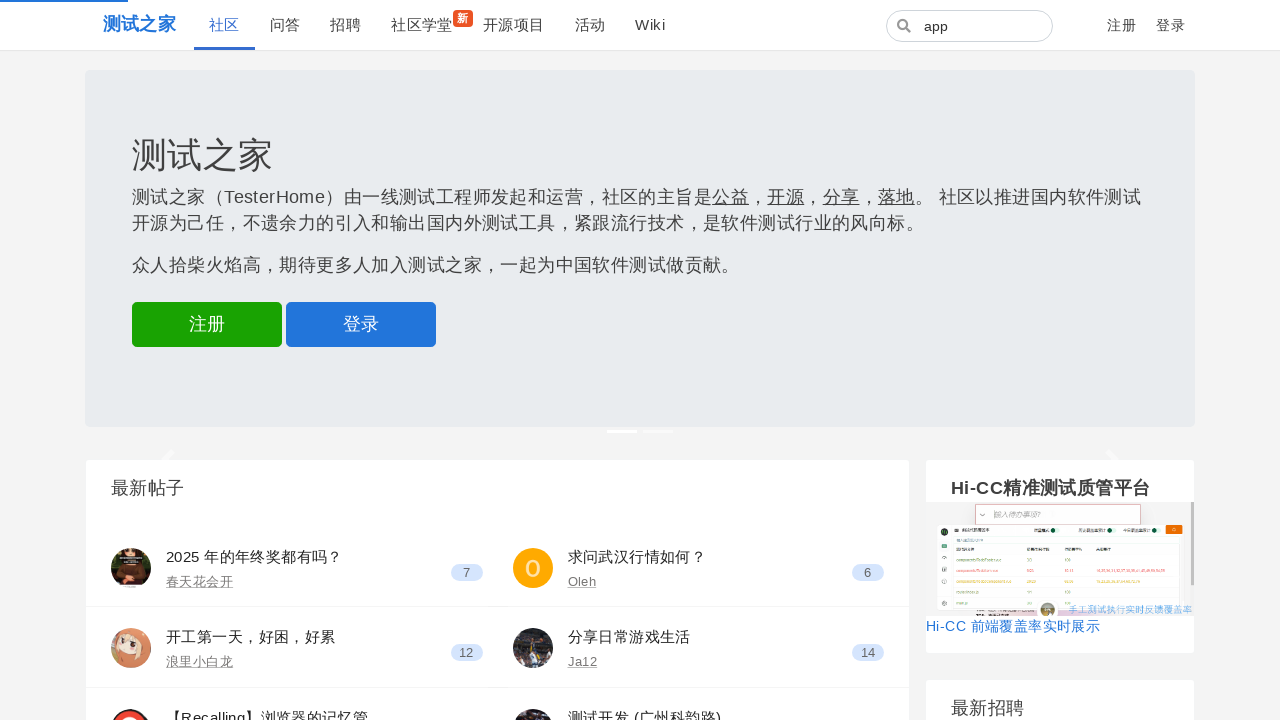

Submitted search by pressing Enter on input[name='q']
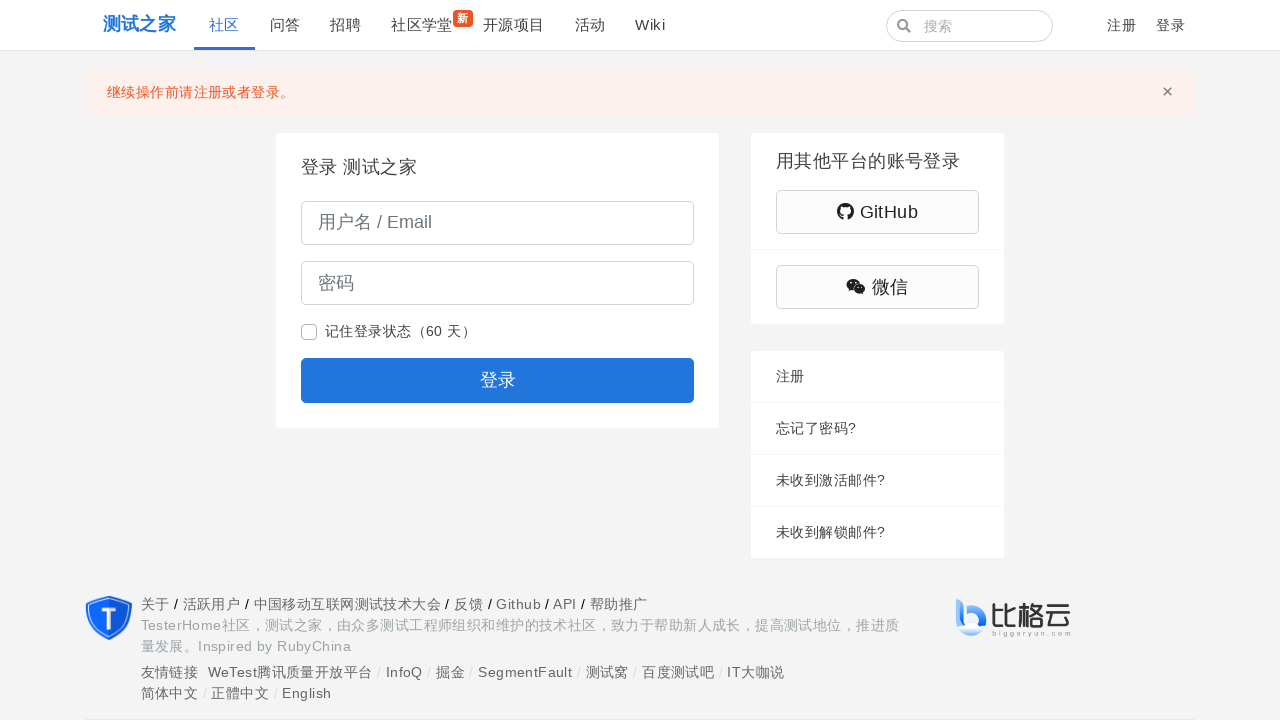

Search results loaded successfully
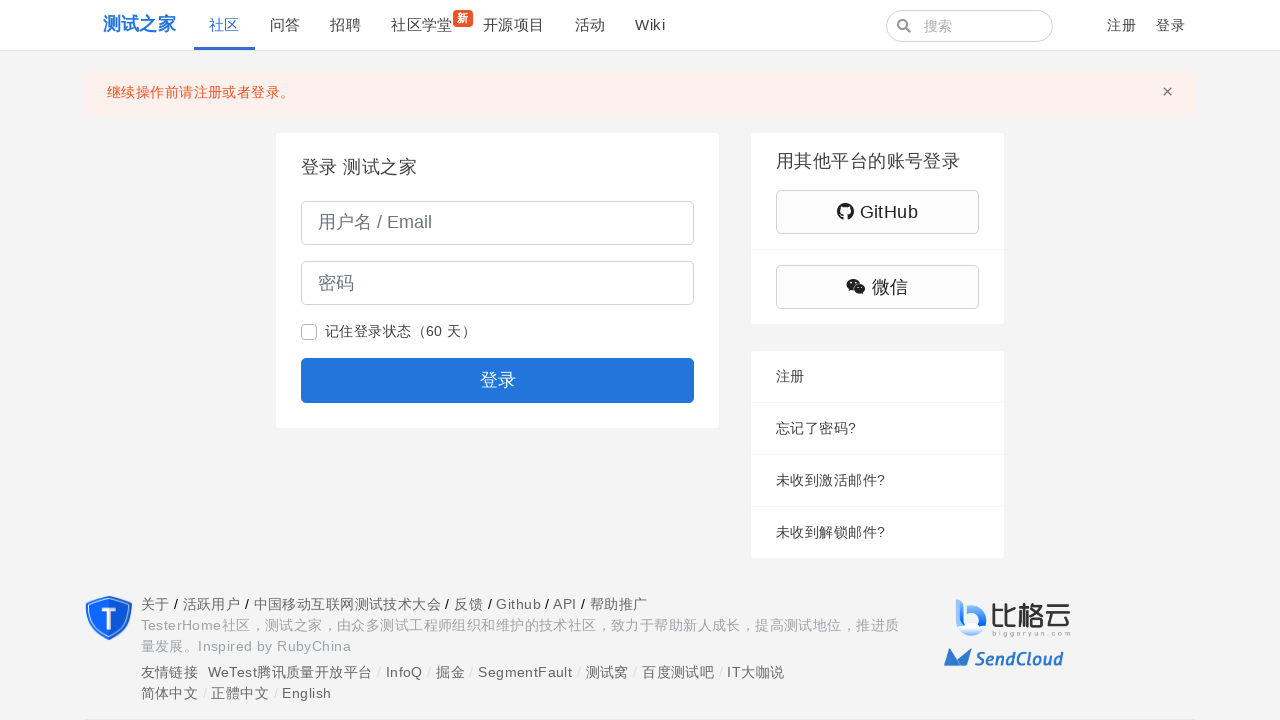

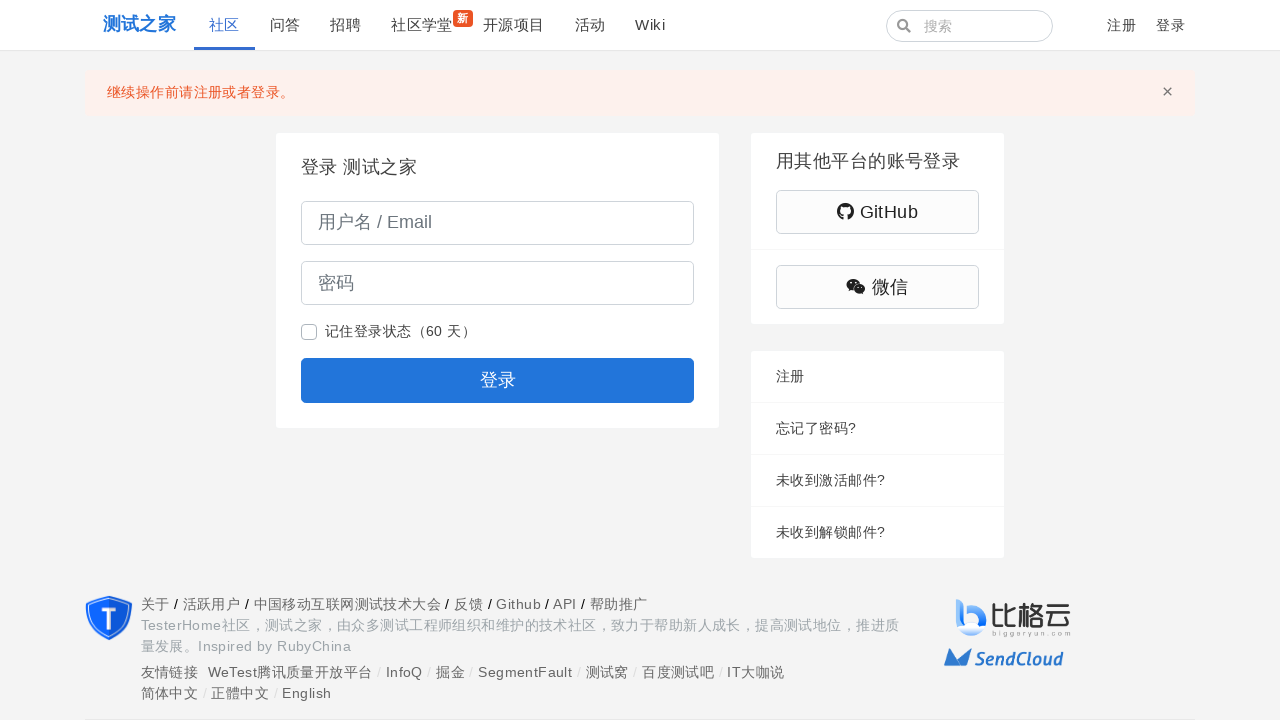